Tests XPath sibling and parent traversal by locating and getting text from buttons in the header section

Starting URL: https://rahulshettyacademy.com/AutomationPractice/

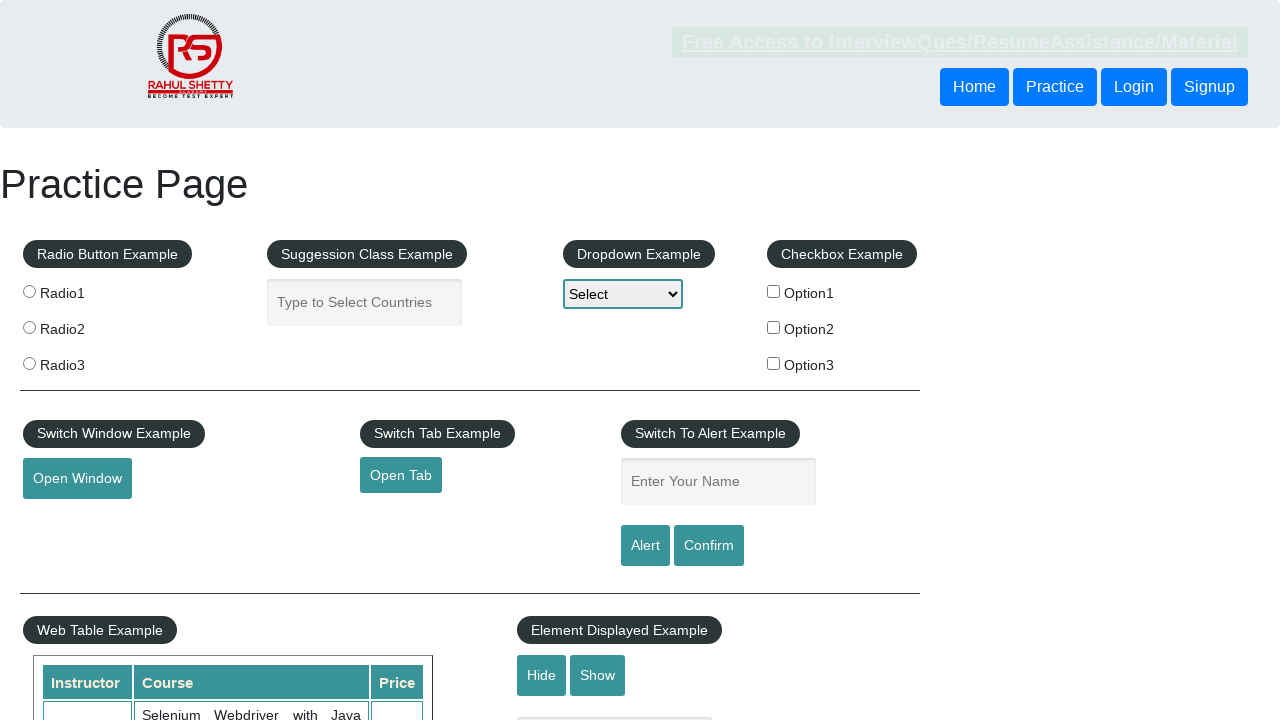

Navigated to AutomationPractice page
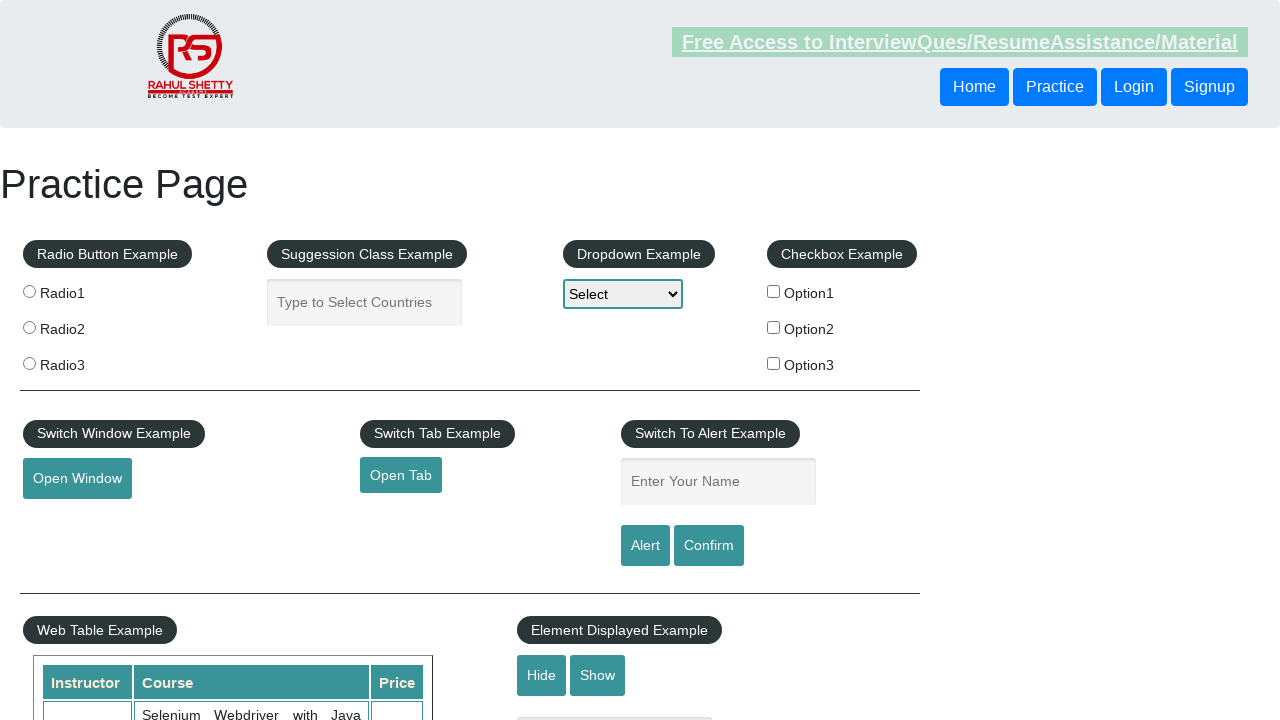

Located and retrieved text from sibling button using XPath following-sibling
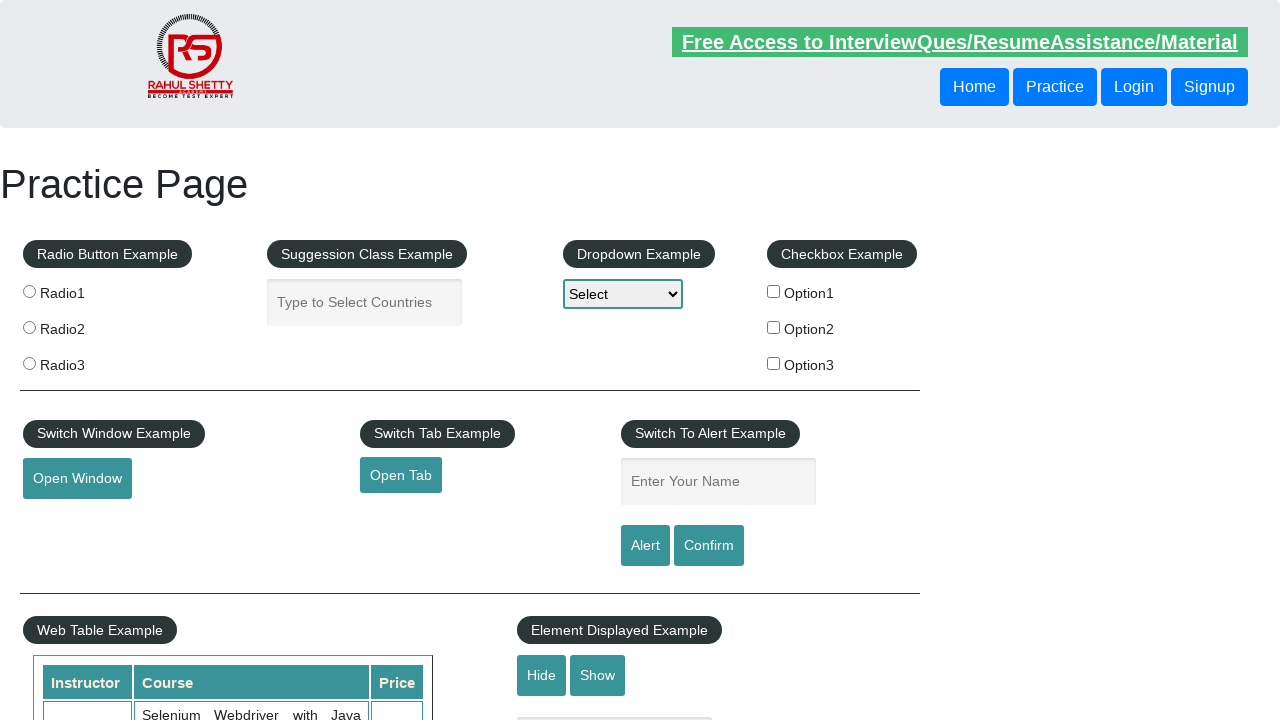

Located and retrieved text from button using XPath parent traversal
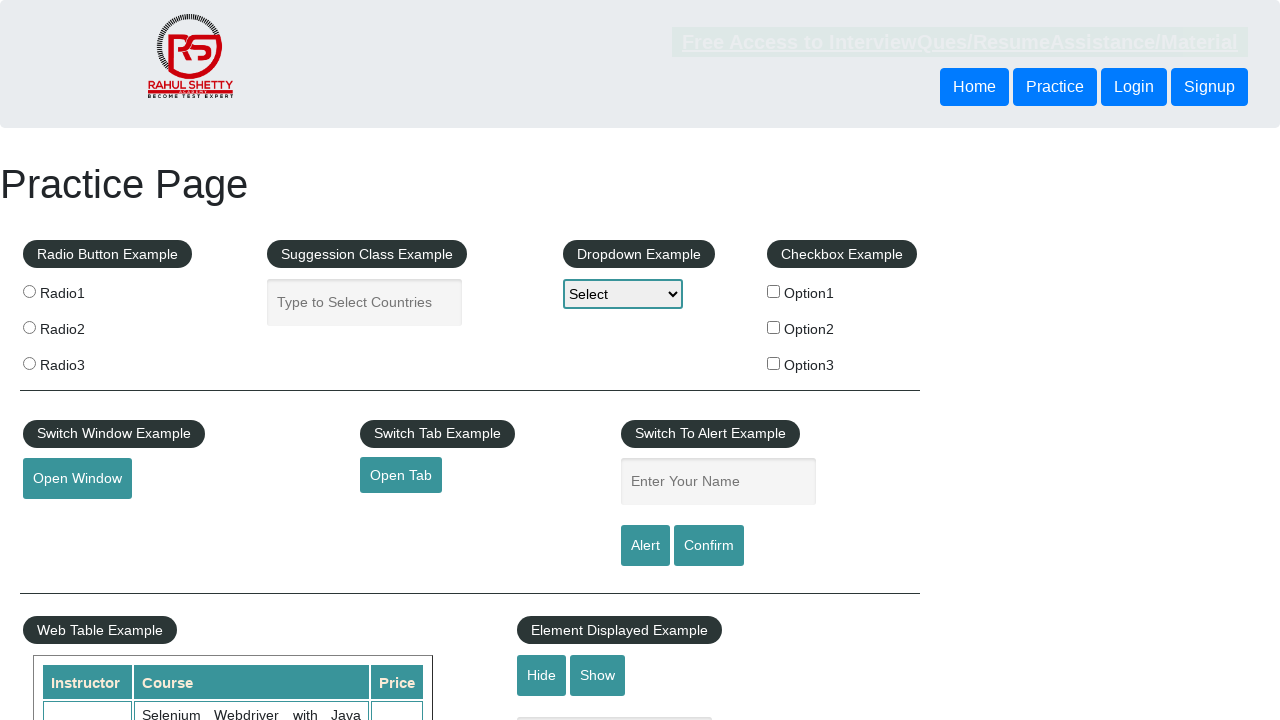

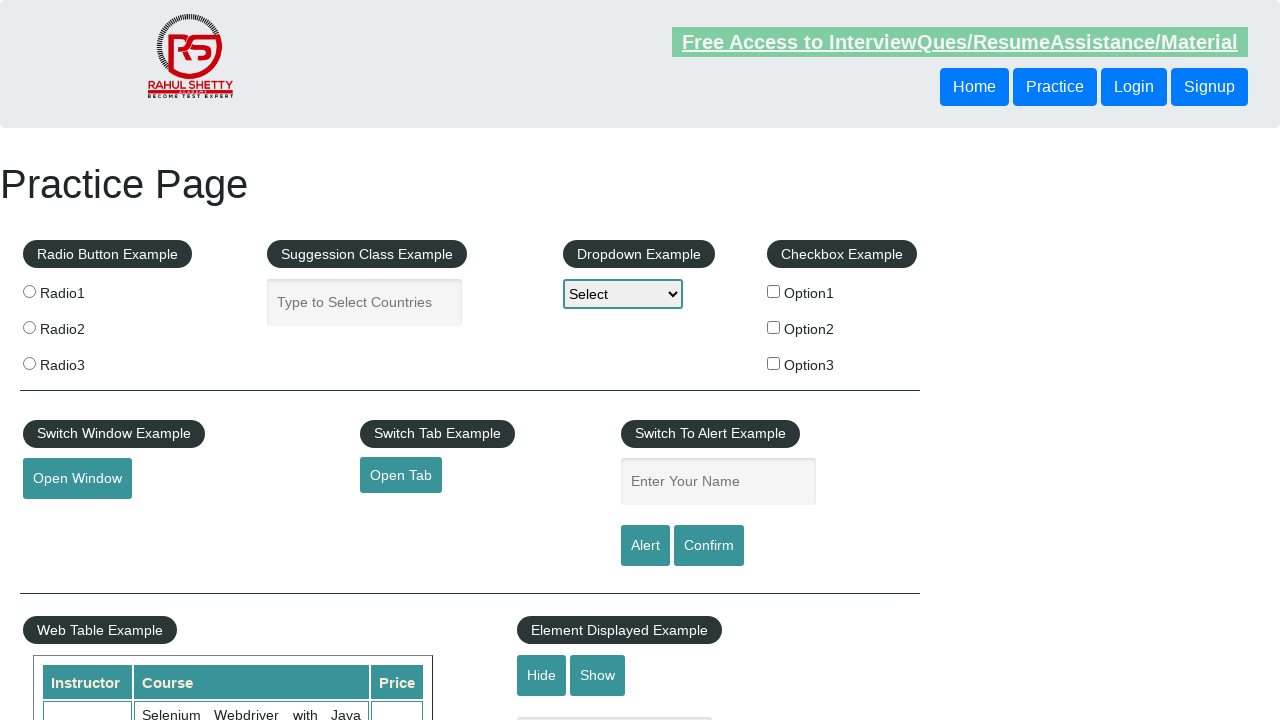